Tests sorting the Due column in ascending order by clicking the column header and verifying the values are sorted correctly using CSS pseudo-class selectors.

Starting URL: http://the-internet.herokuapp.com/tables

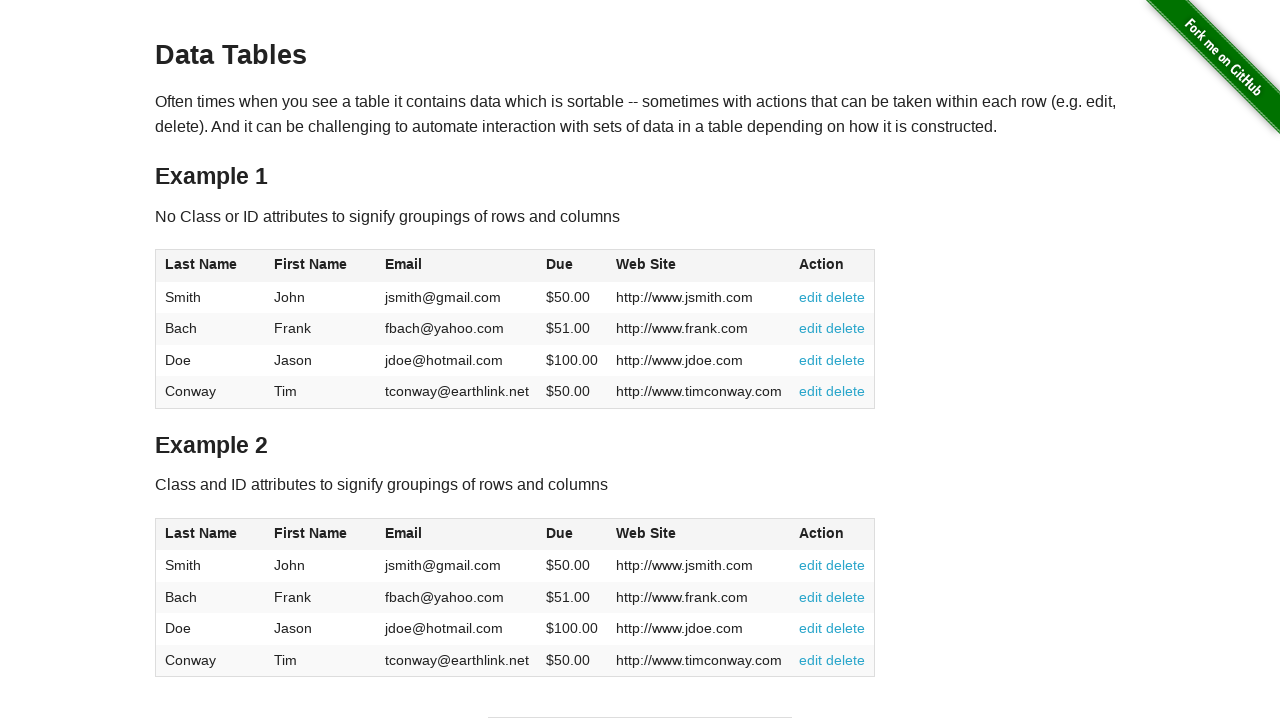

Clicked on the Due column header (4th column) to sort ascending at (572, 266) on #table1 thead tr th:nth-child(4)
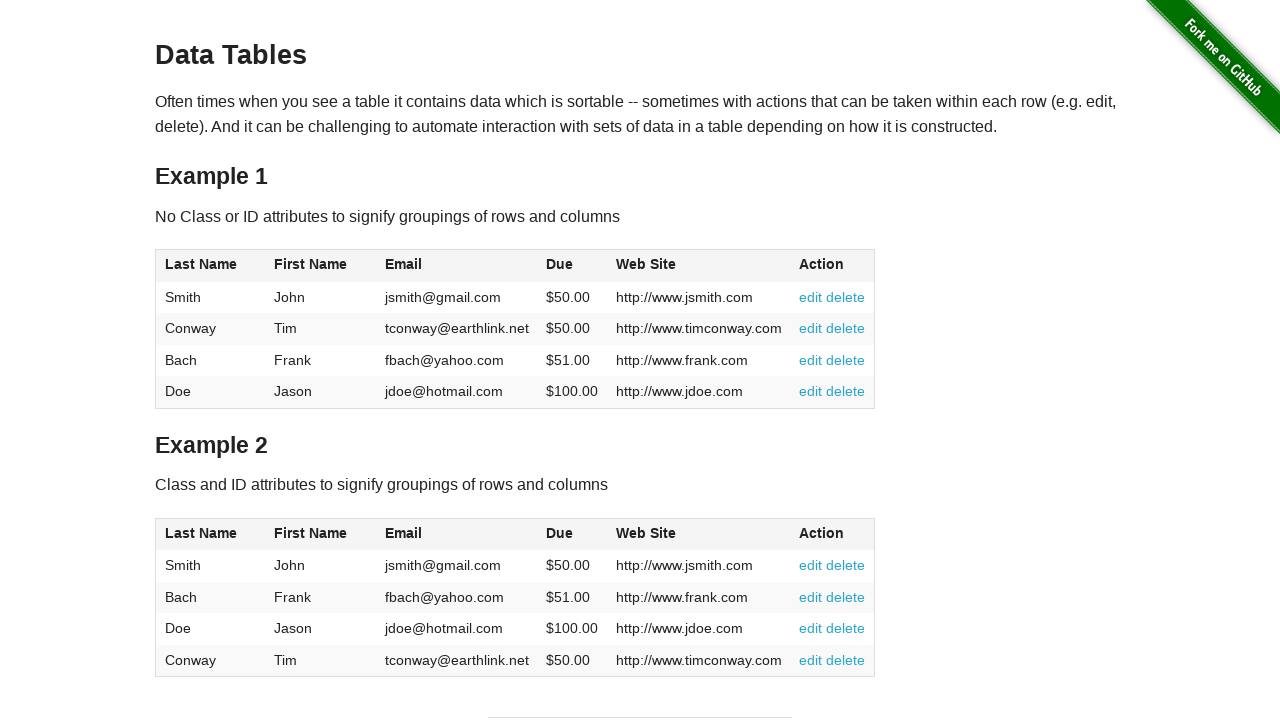

Verified Due column values are present in table body
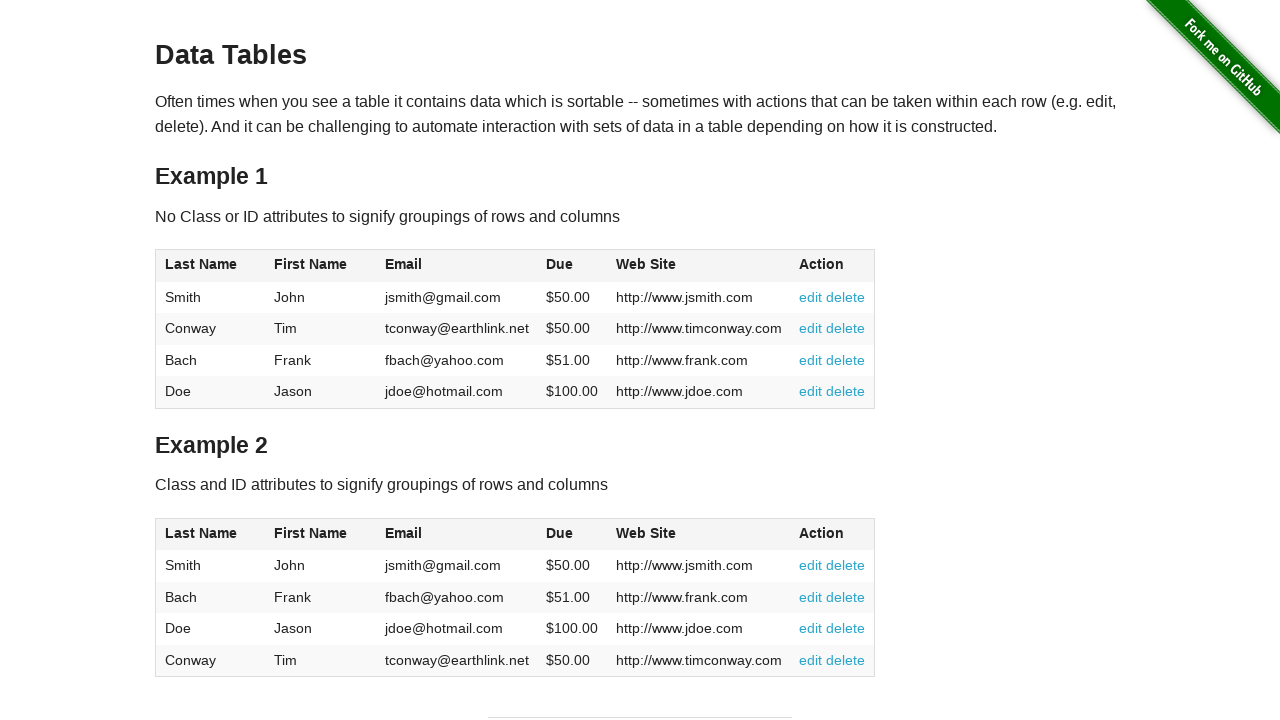

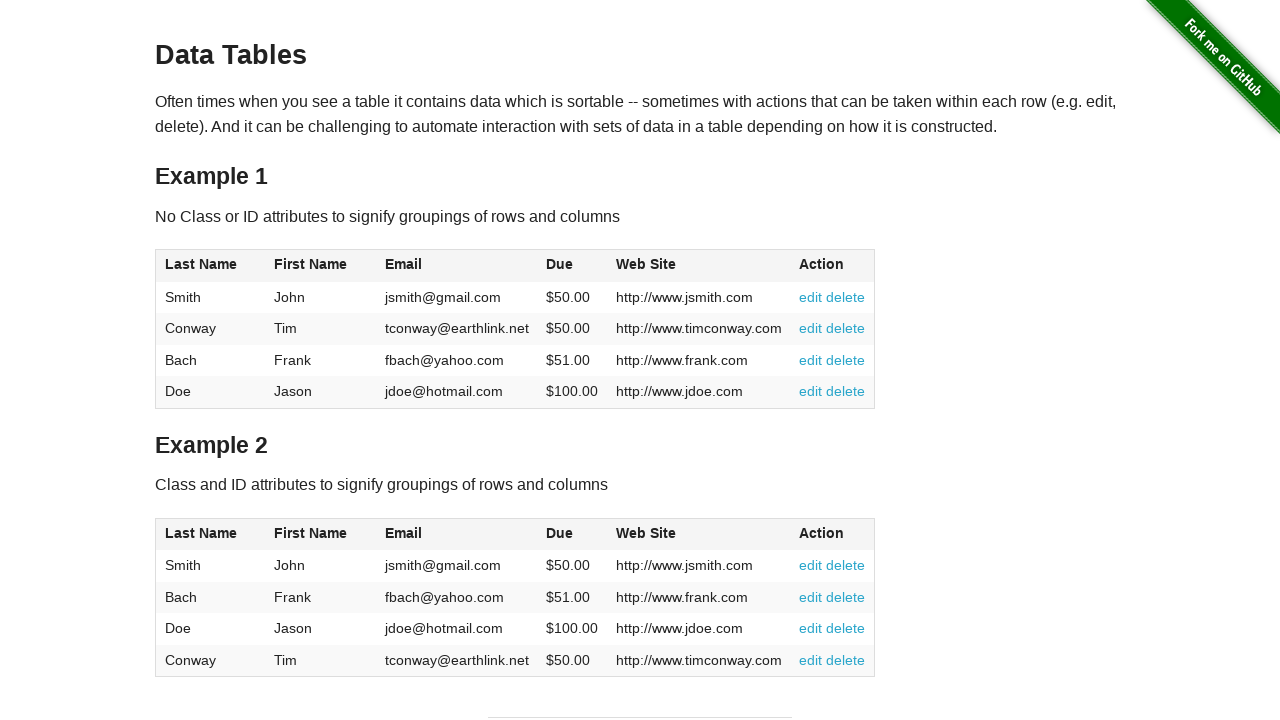